Tests checkbox functionality by verifying initial state, clicking to select, and clicking again to deselect a checkbox

Starting URL: https://rahulshettyacademy.com/AutomationPractice/

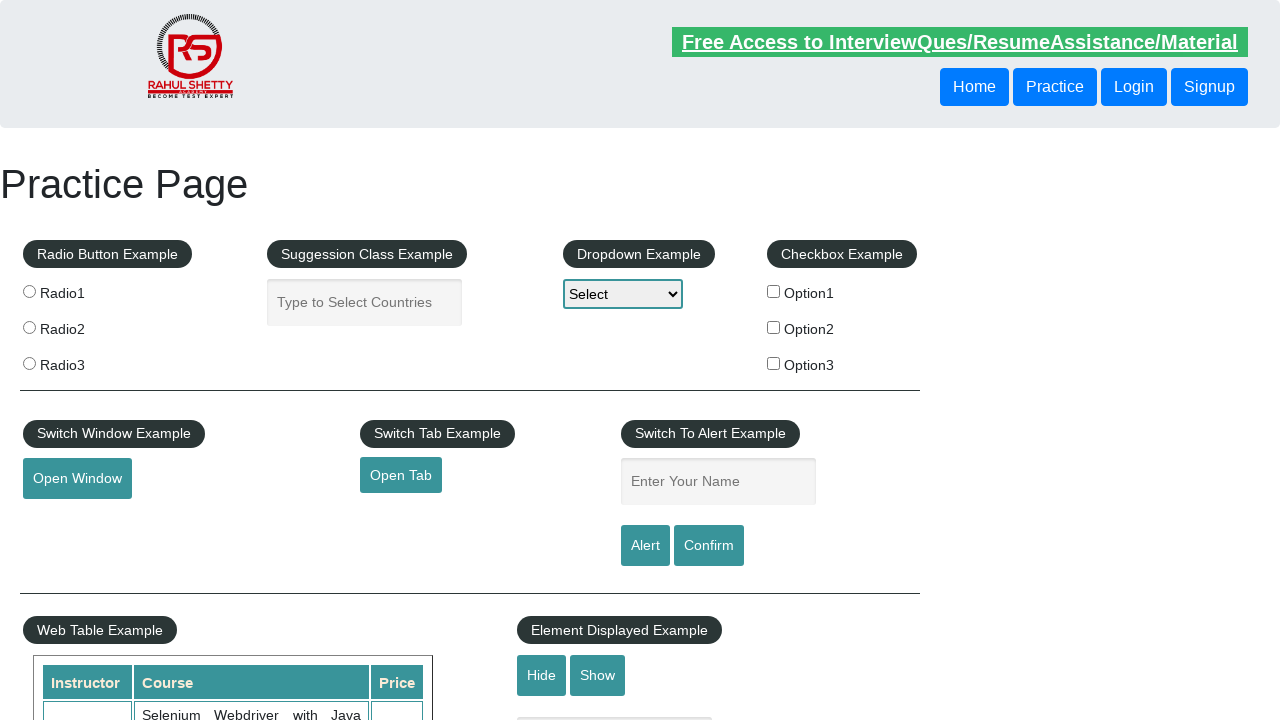

Navigated to Automation Practice page
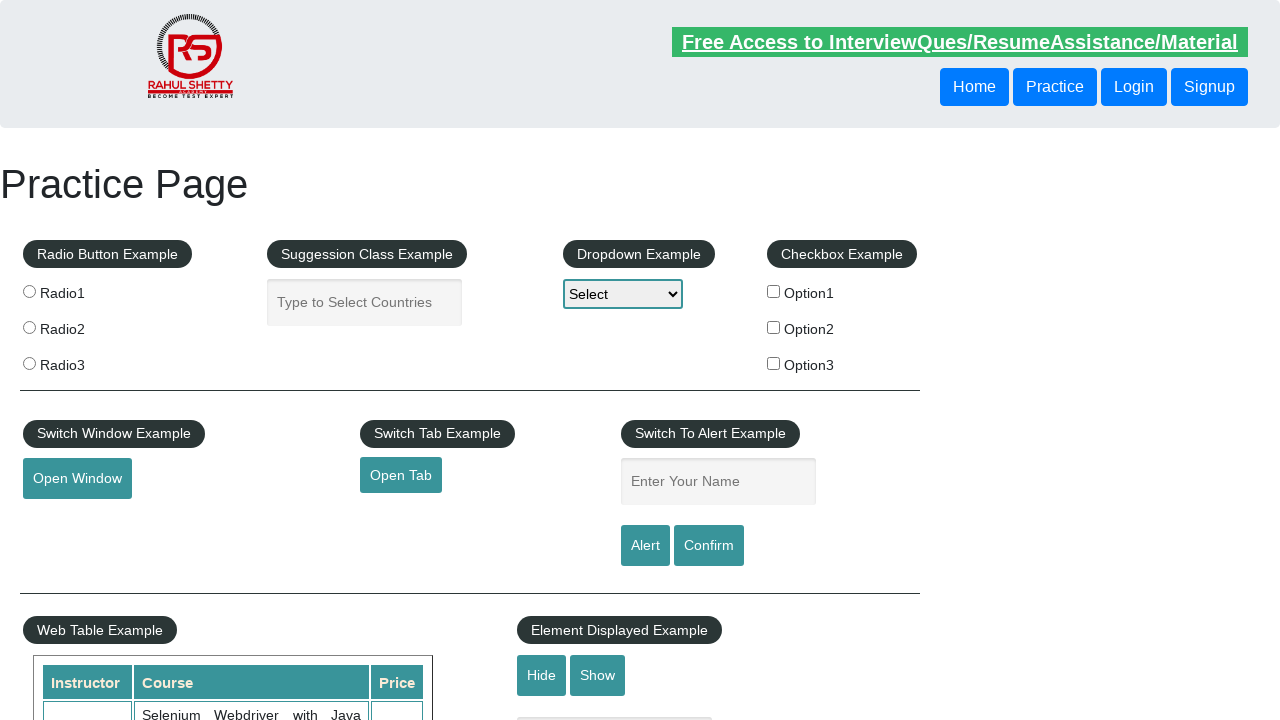

Verified checkbox #checkBoxOption1 is initially unchecked
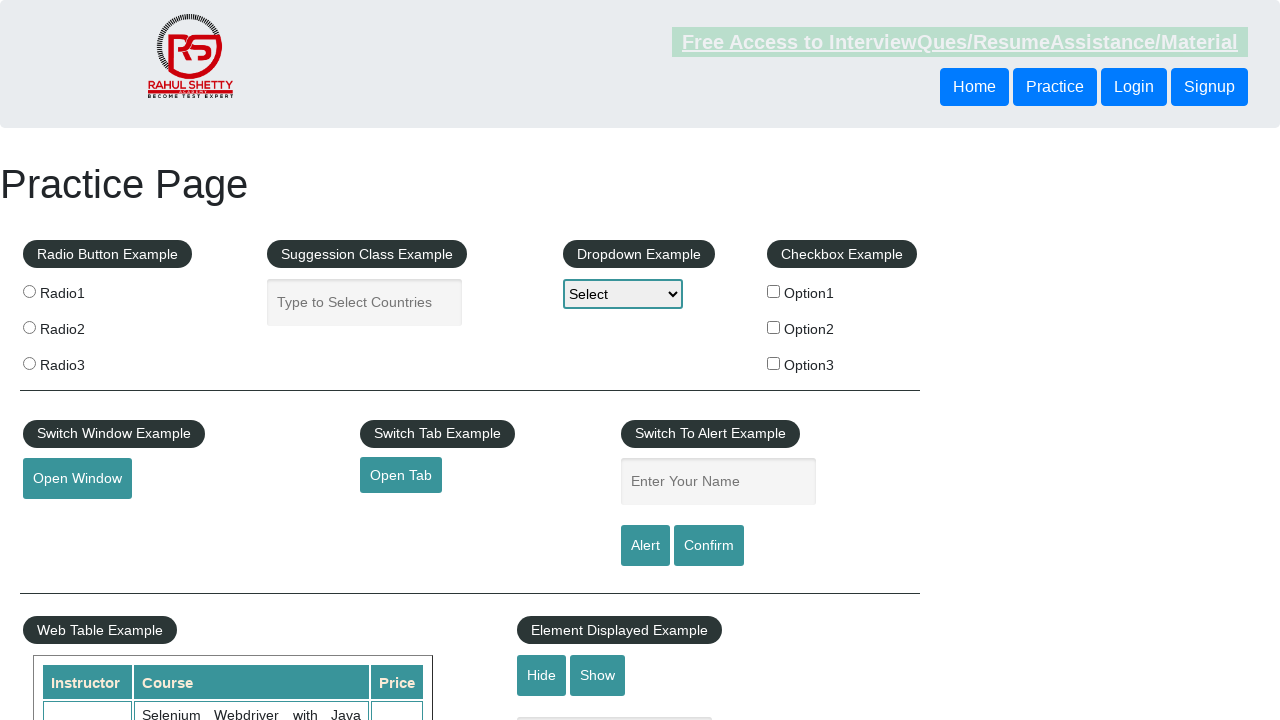

Clicked checkbox #checkBoxOption1 to select it at (774, 291) on #checkBoxOption1
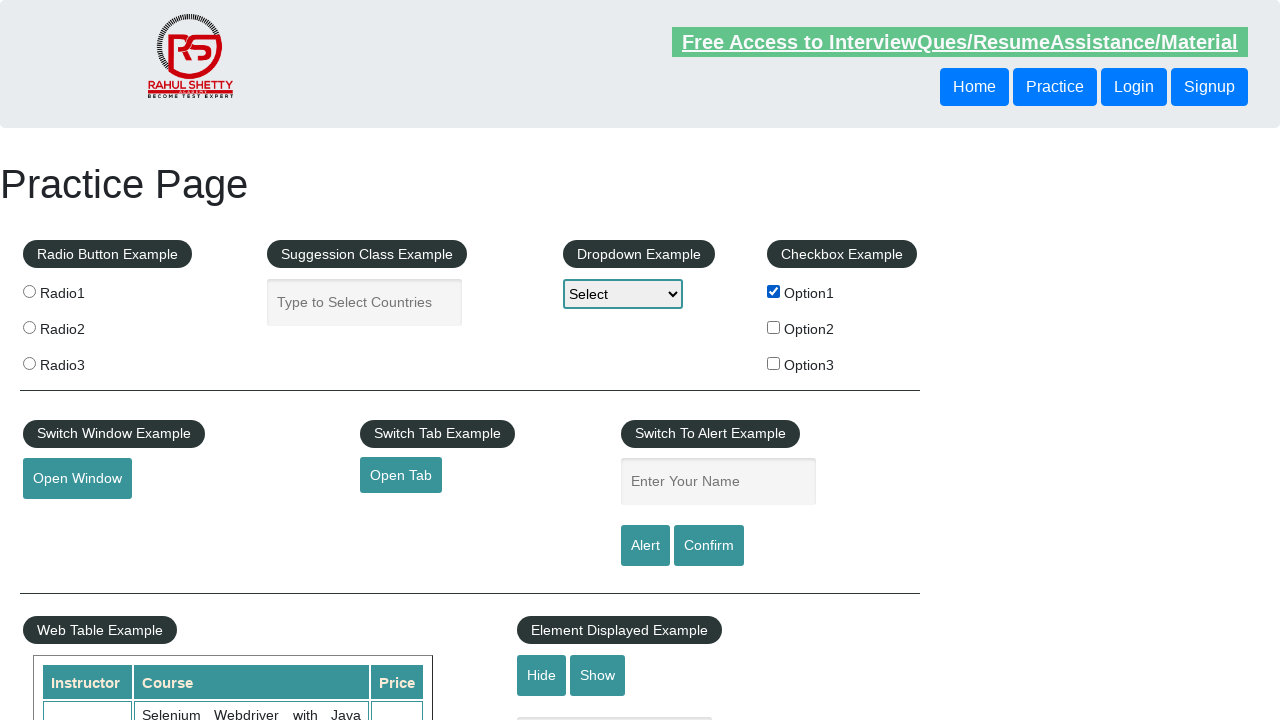

Verified checkbox #checkBoxOption1 is now checked
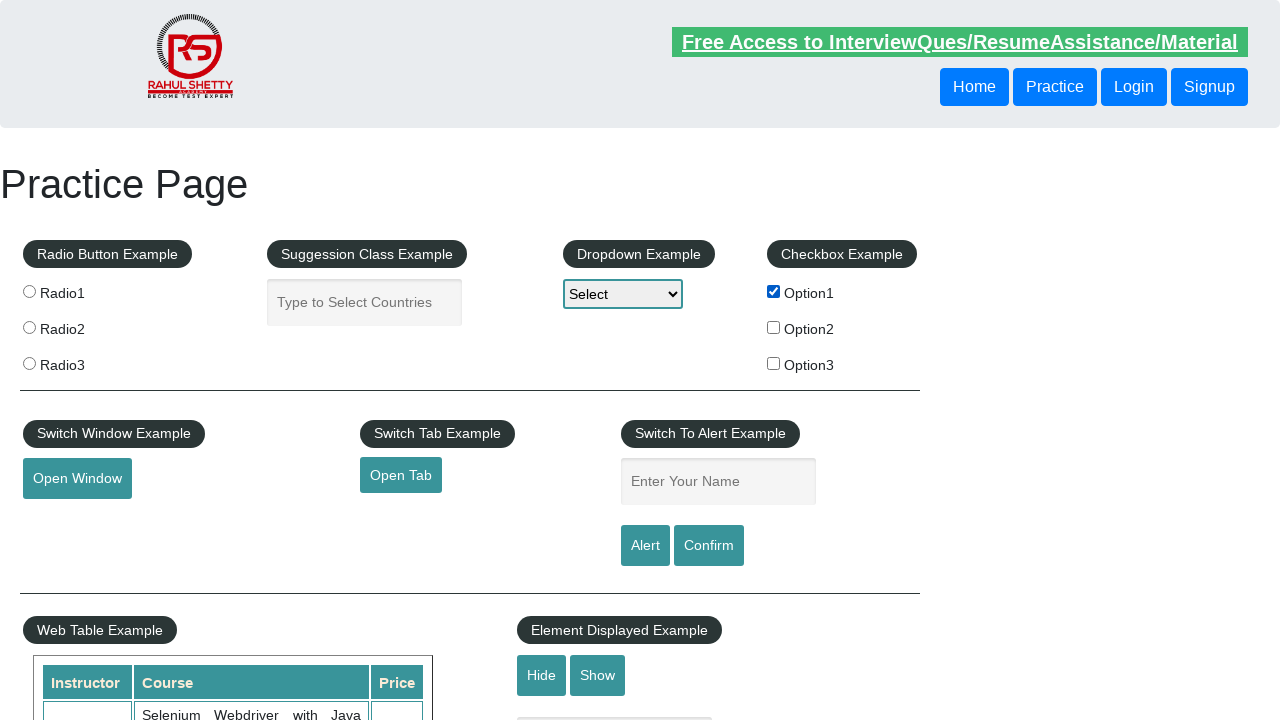

Waited 1000ms
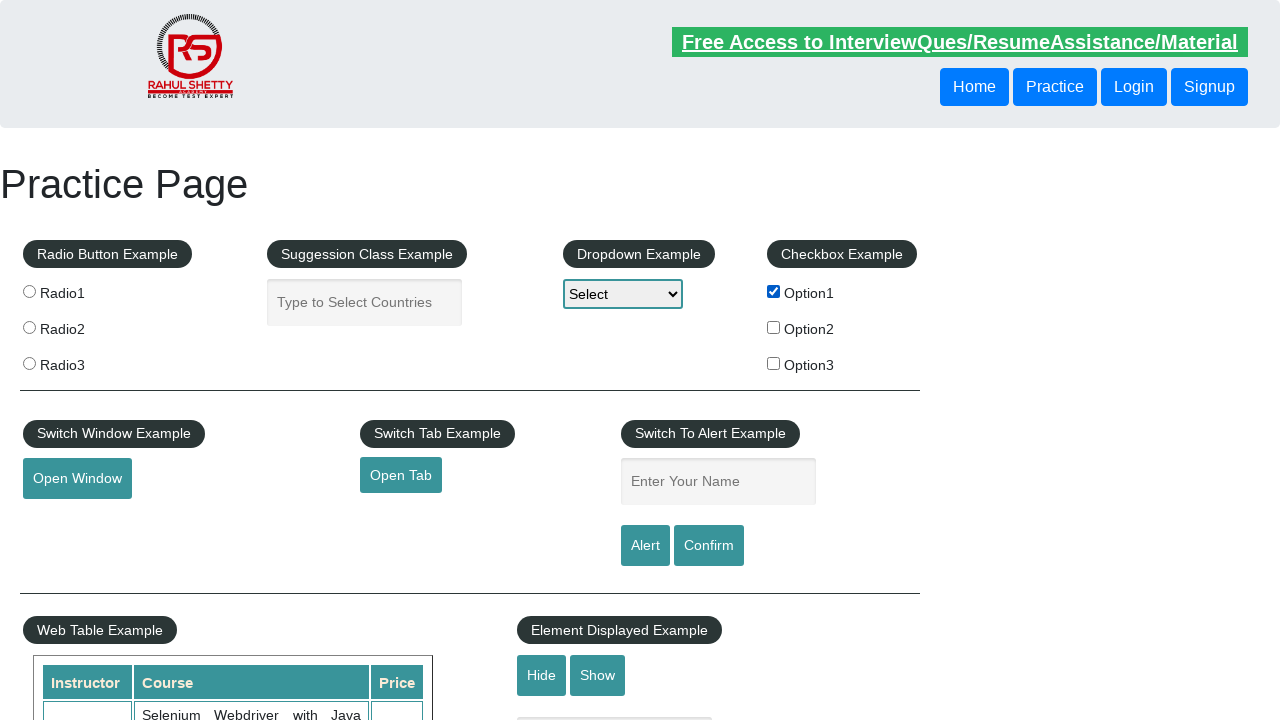

Verified checkbox #checkBoxOption1 is still checked after wait
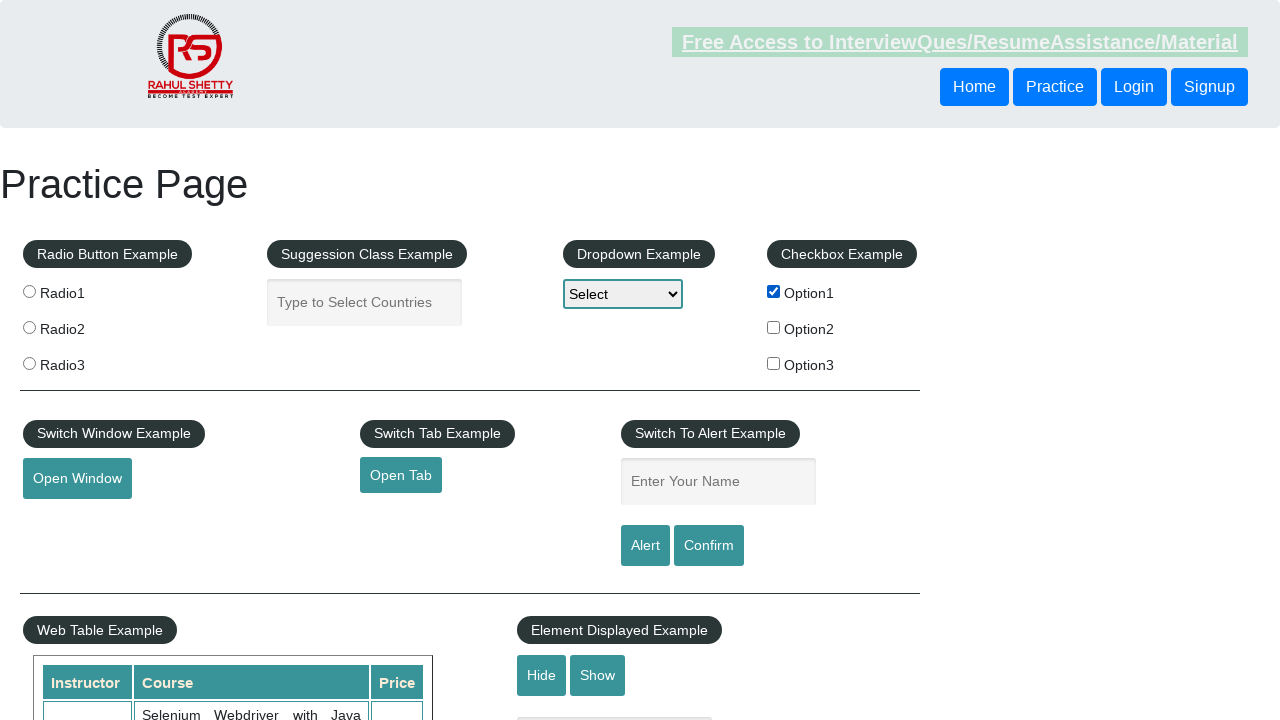

Clicked checkbox #checkBoxOption1 to deselect it at (774, 291) on #checkBoxOption1
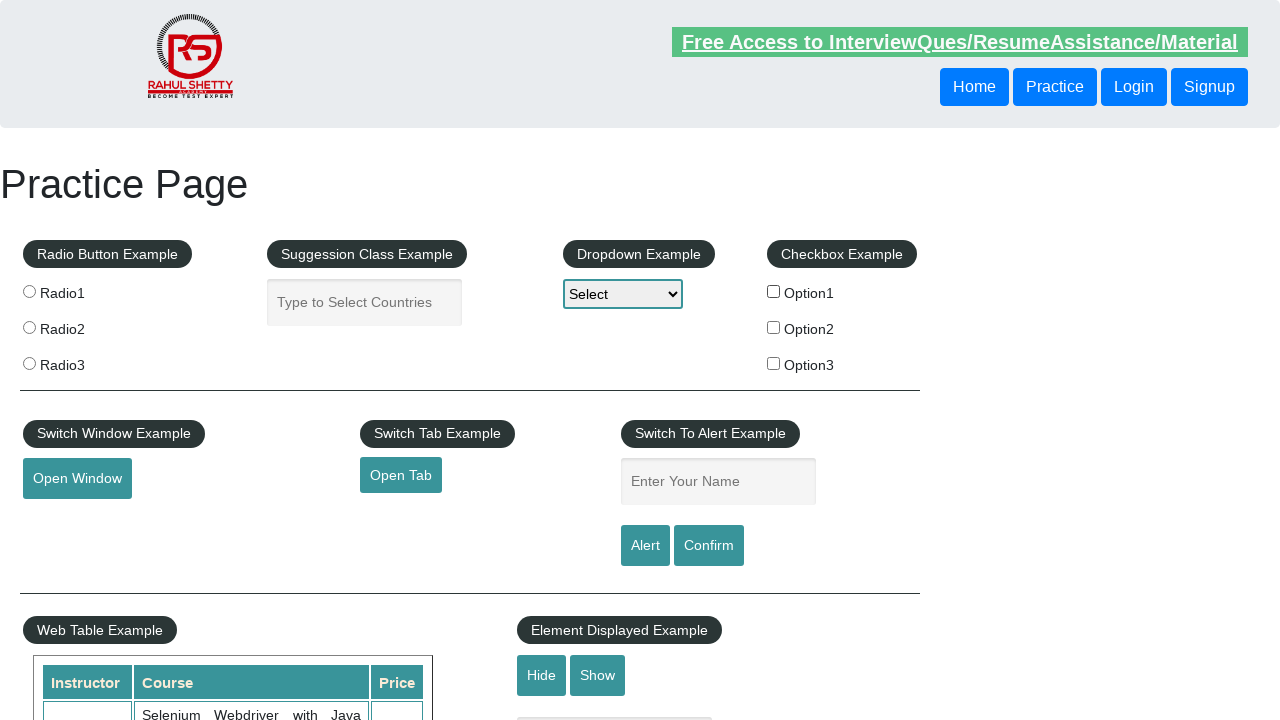

Verified checkbox #checkBoxOption1 is now unchecked
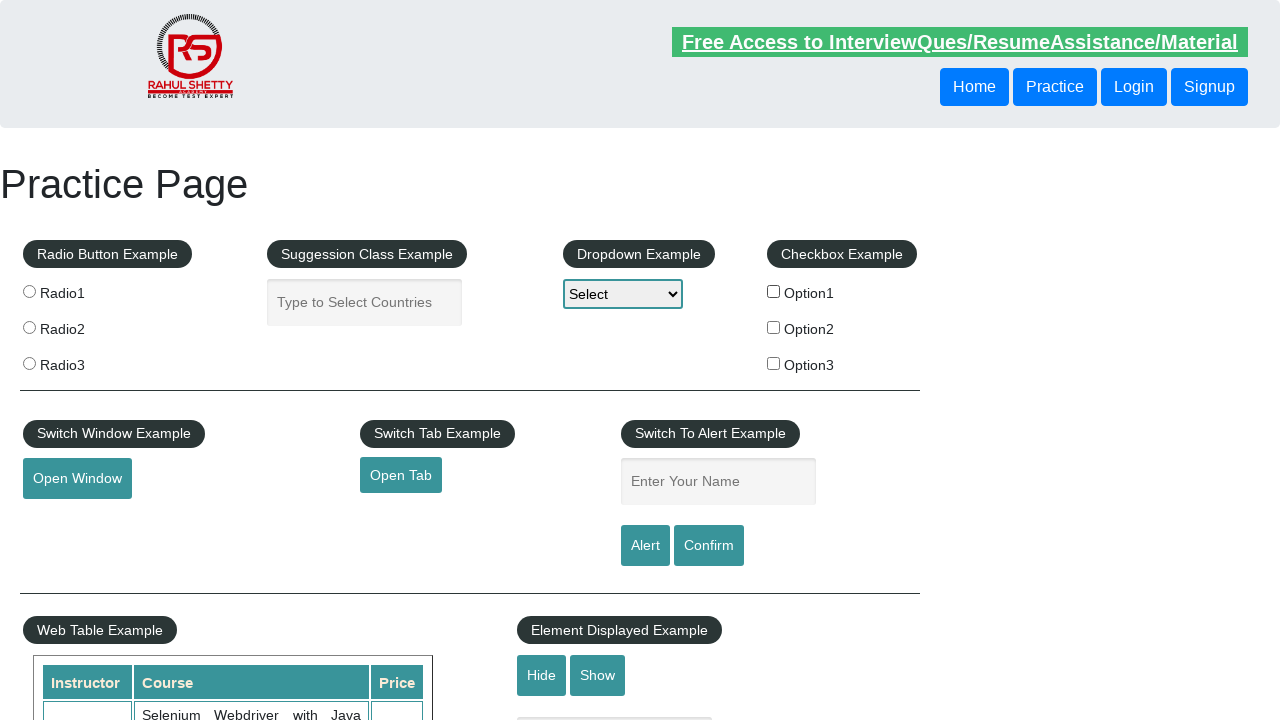

Retrieved count of all checkboxes on page: 3
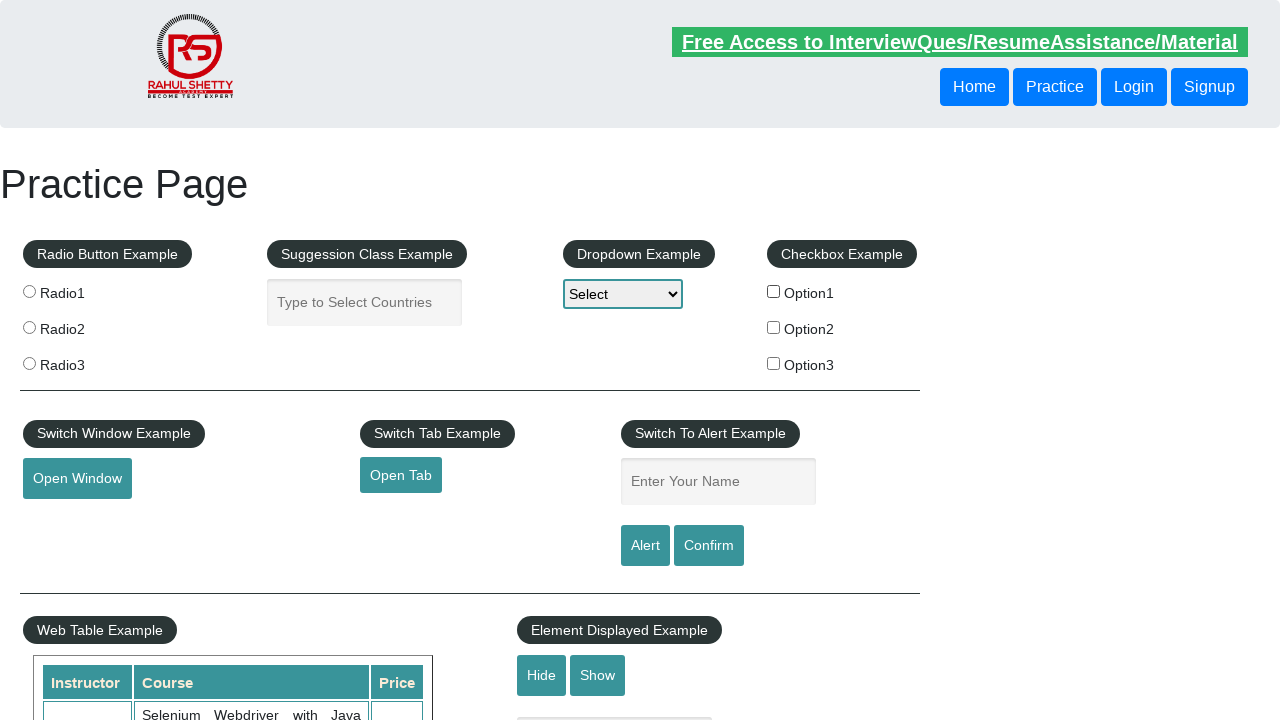

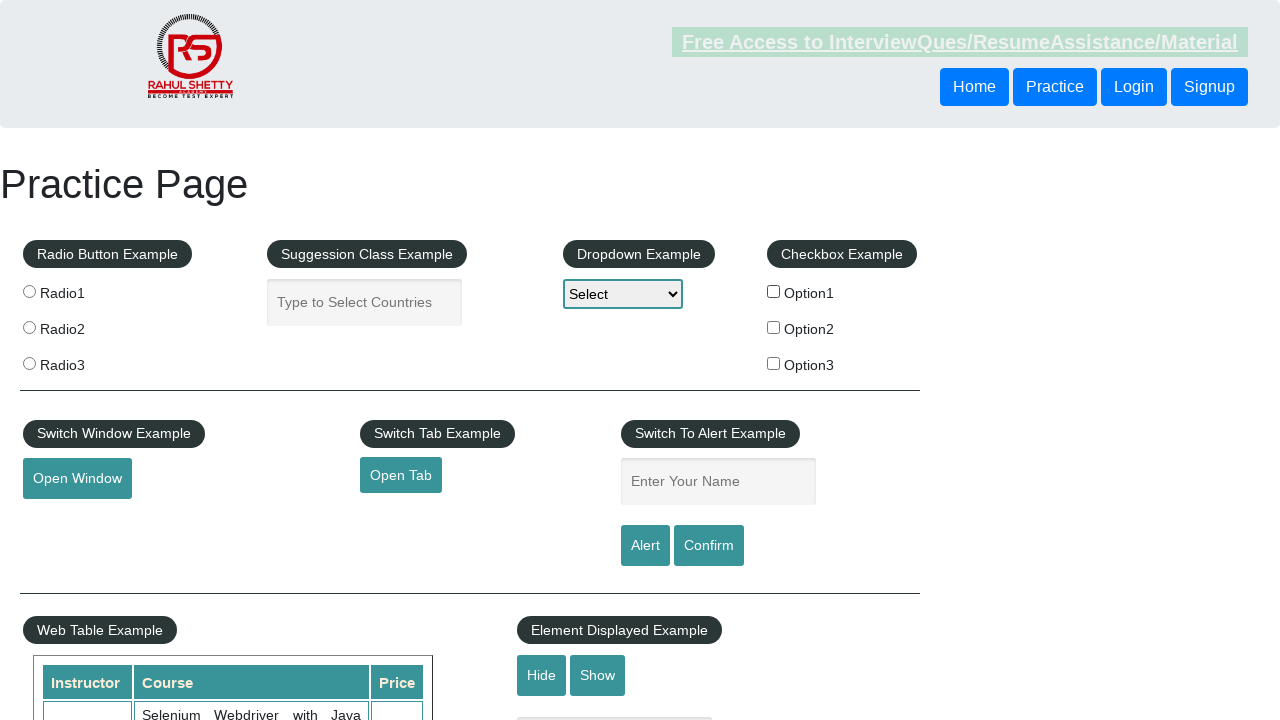